Tests registration form validation with first name containing mixed Latin and Cyrillic characters

Starting URL: https://www.sharelane.com/cgi-bin/register.py

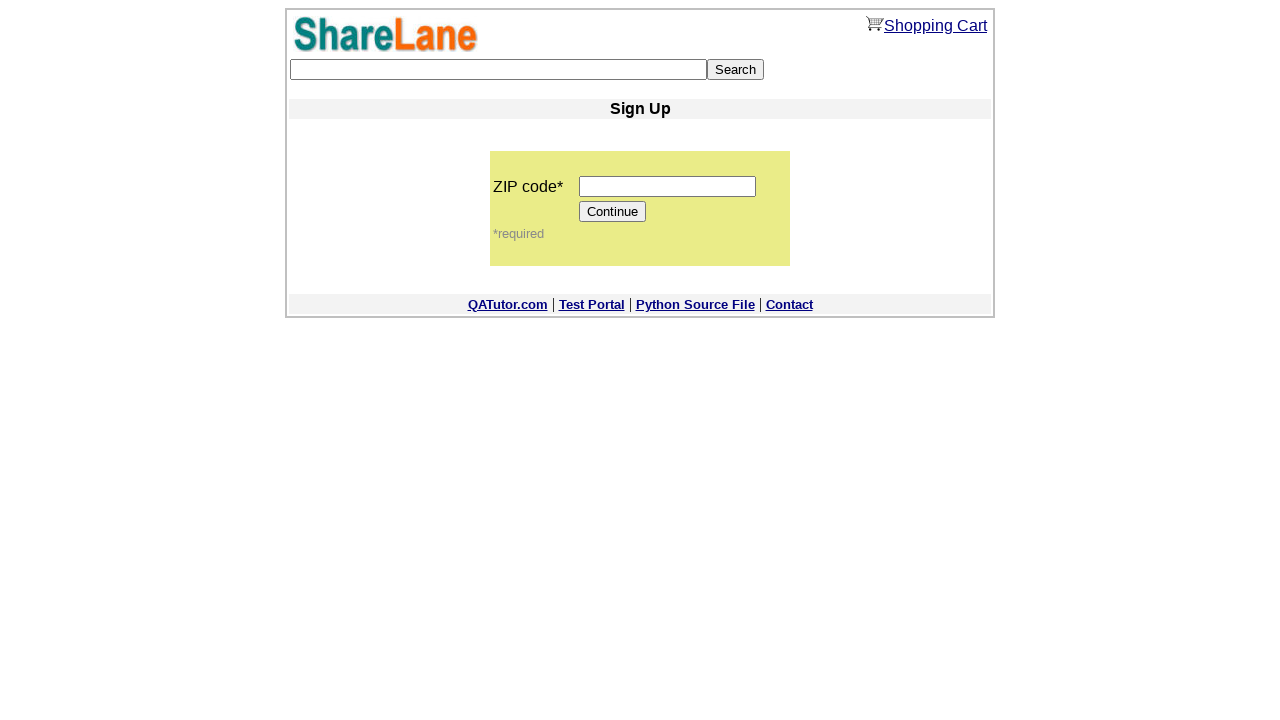

Filled zip code field with '12345' on input[name='zip_code']
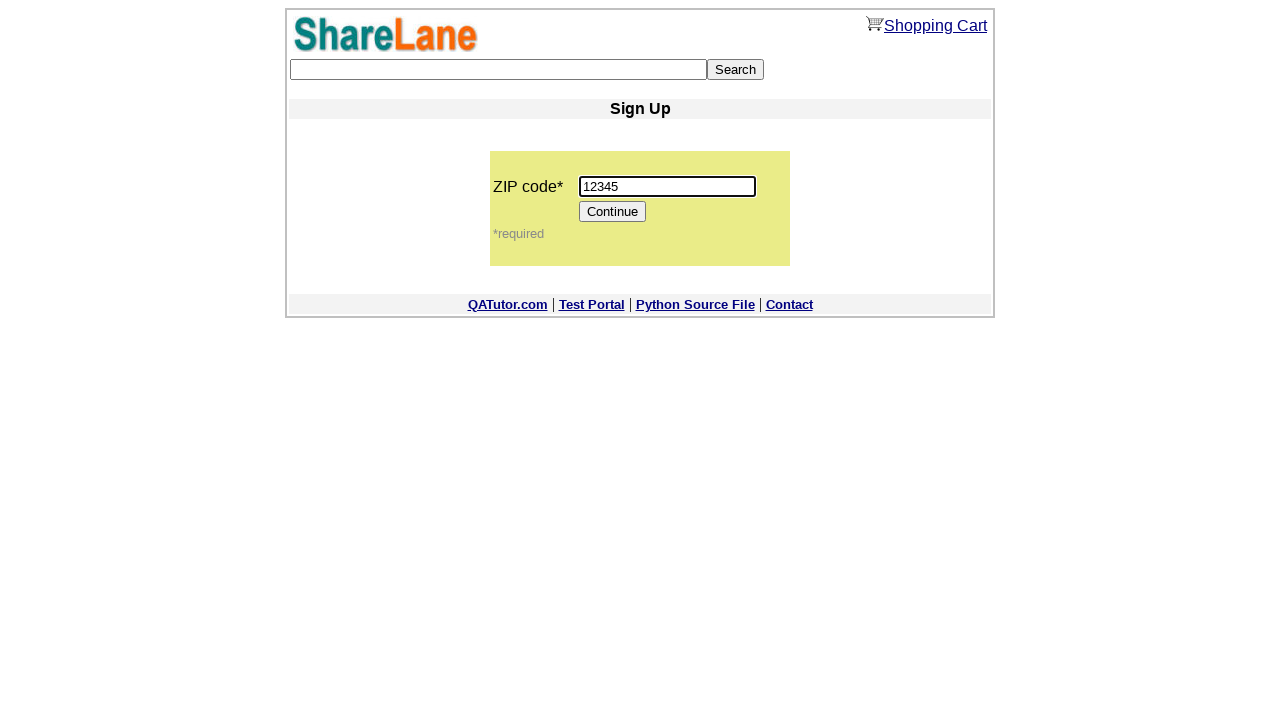

Clicked Continue button to proceed to registration form at (613, 212) on input[value='Continue']
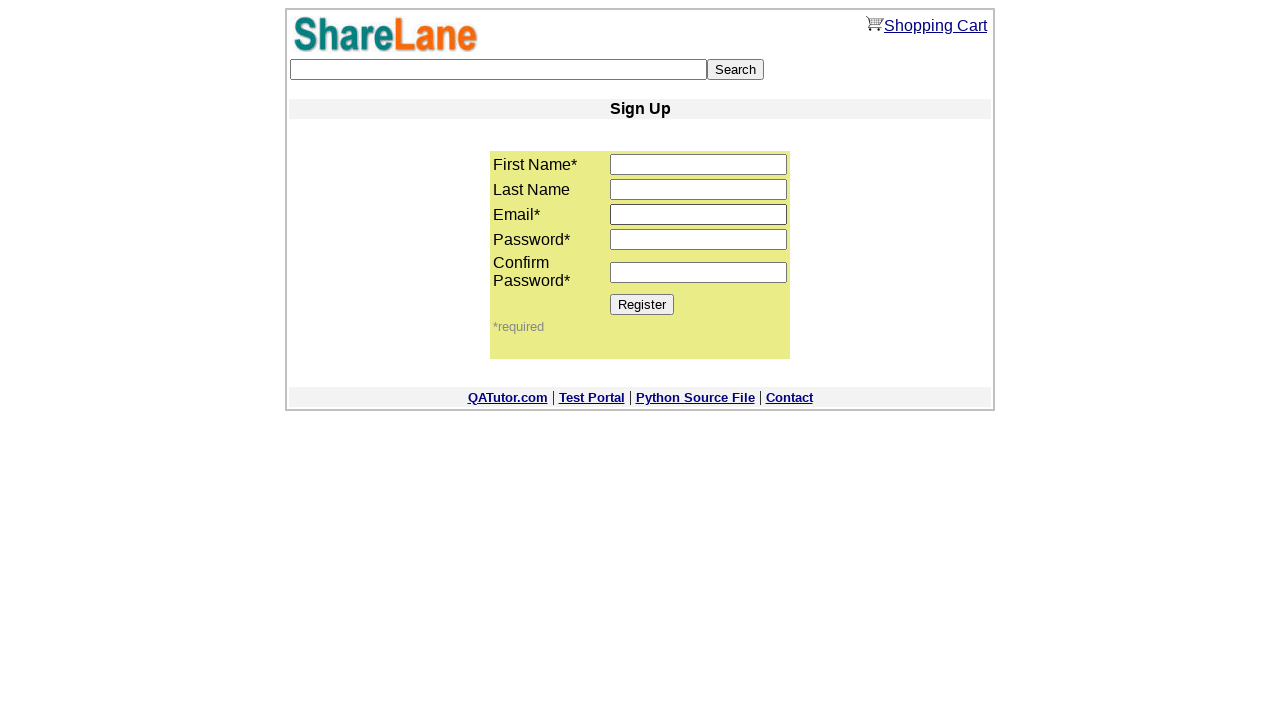

Filled first name field with mixed Latin and Cyrillic characters 'Artф' on input[name='first_name']
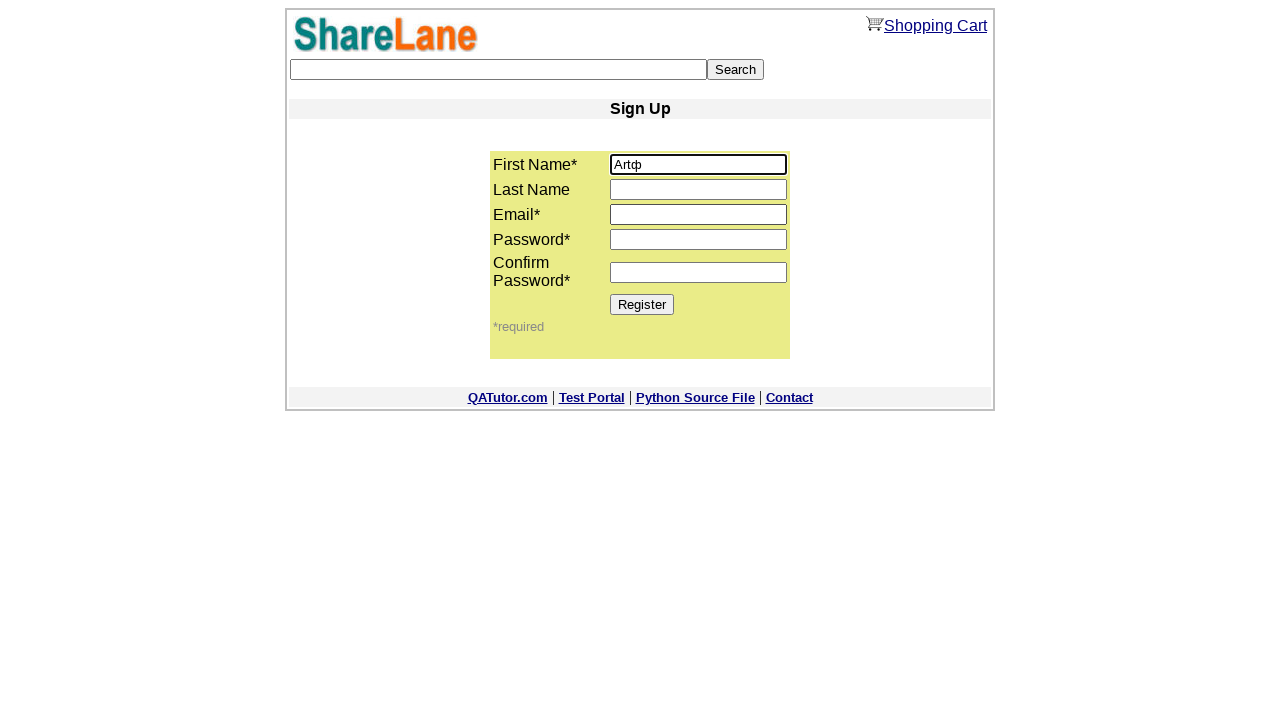

Filled email field with 'mixedname@mail.ru' on input[name='email']
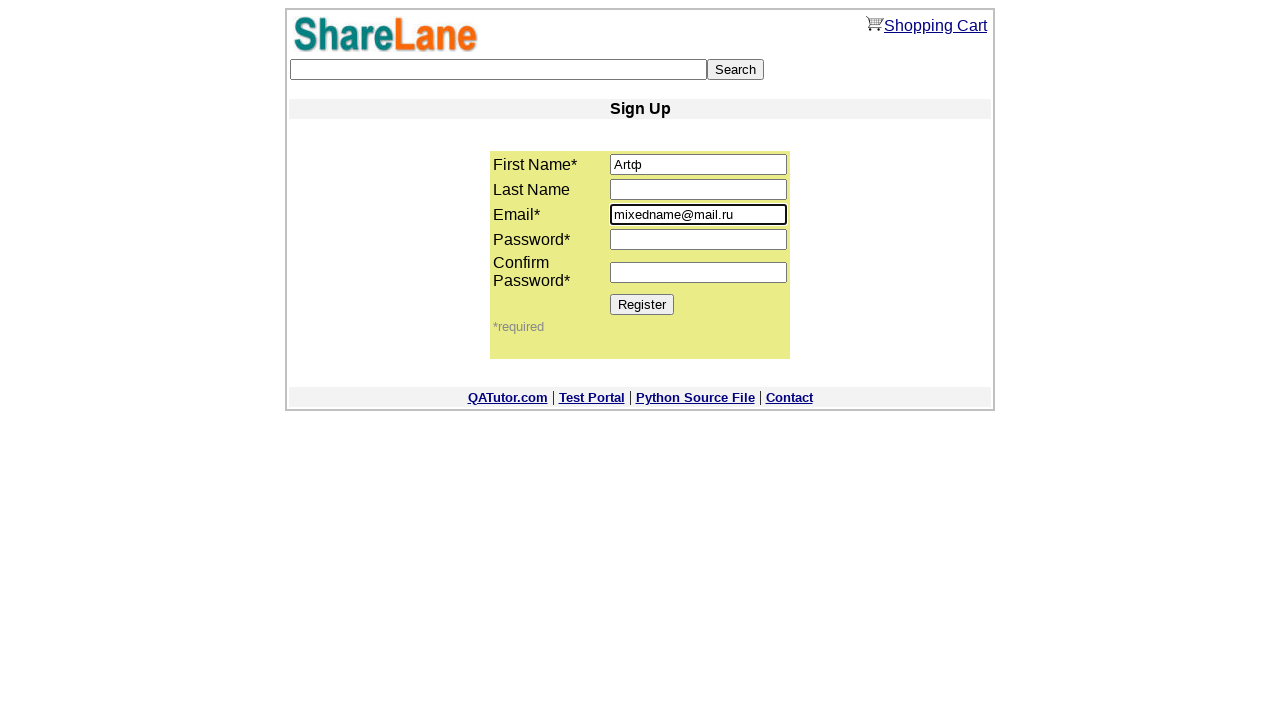

Filled password field with '12345' on input[name='password1']
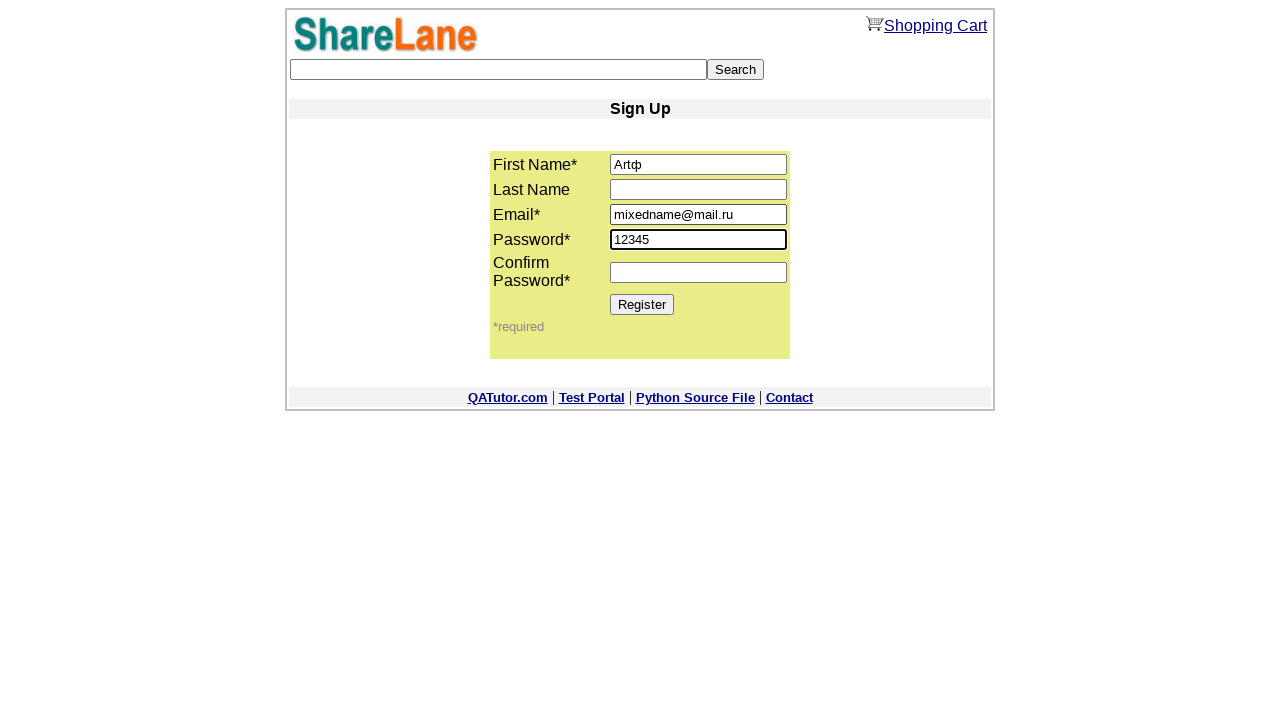

Filled password confirmation field with '12345' on input[name='password2']
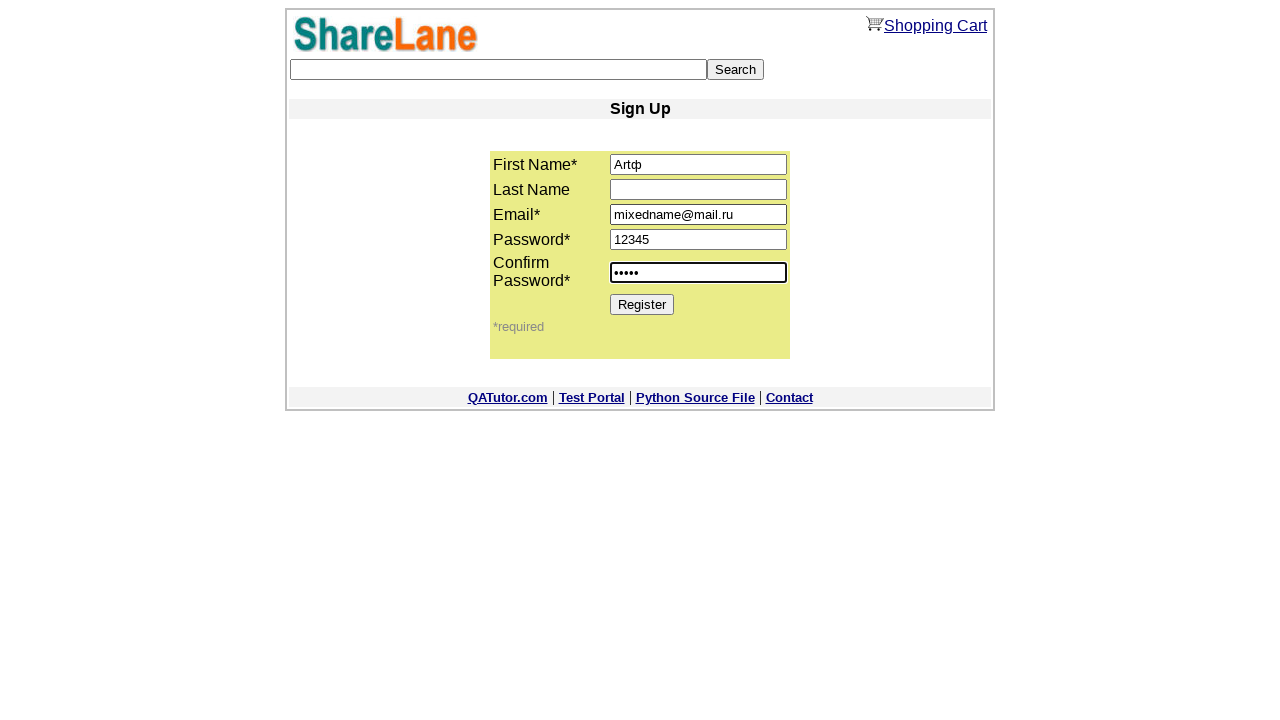

Clicked Register button to submit registration form with mixed character first name at (642, 304) on input[value='Register']
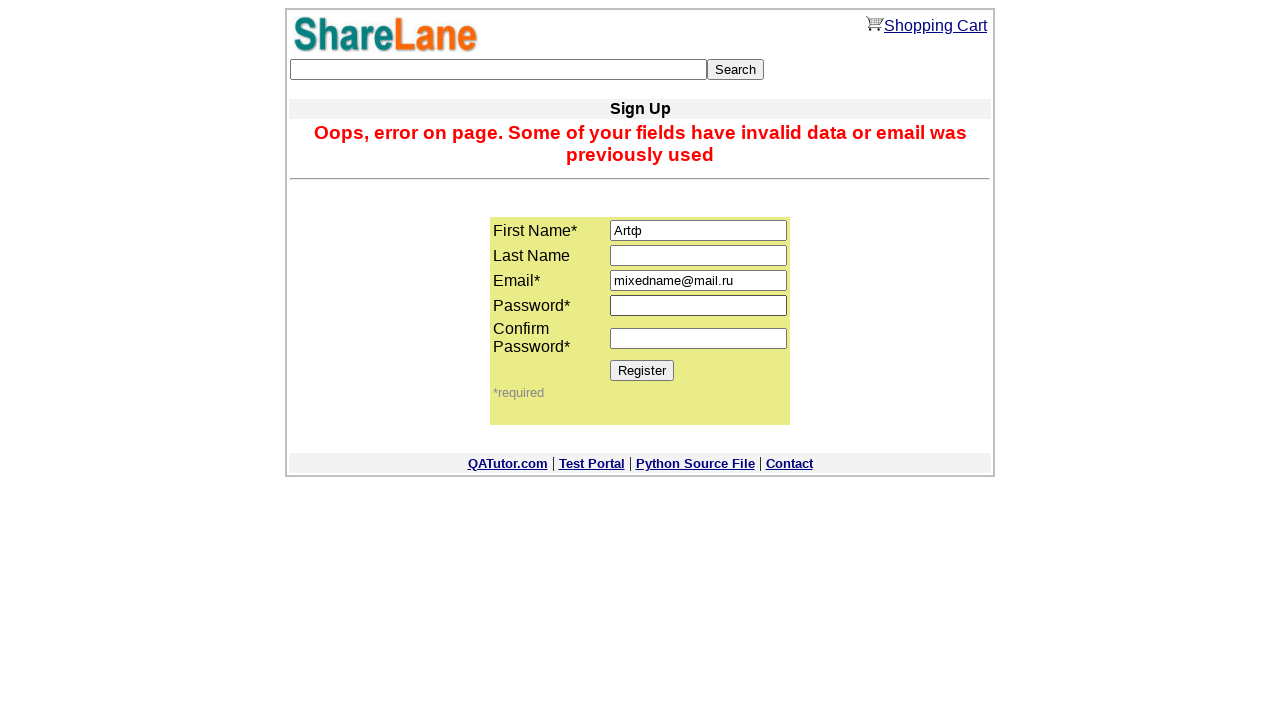

Waited for and confirmed error message appeared validating mixed character first name rejection
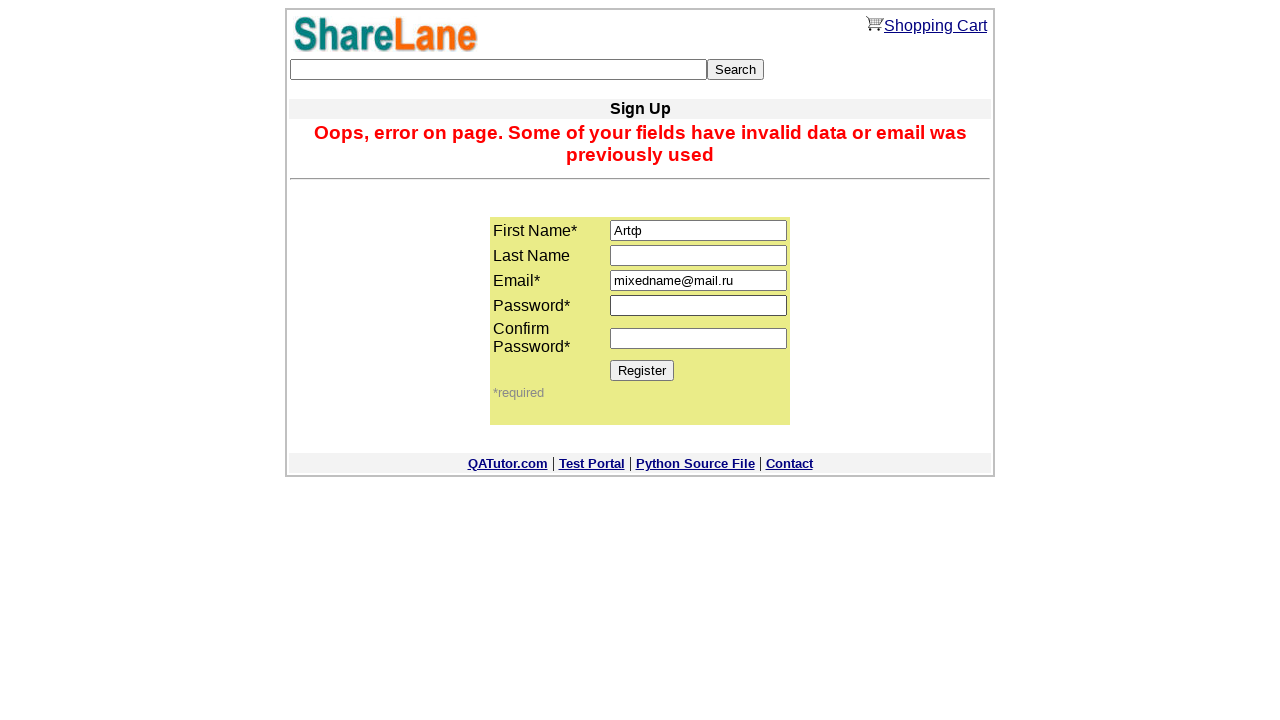

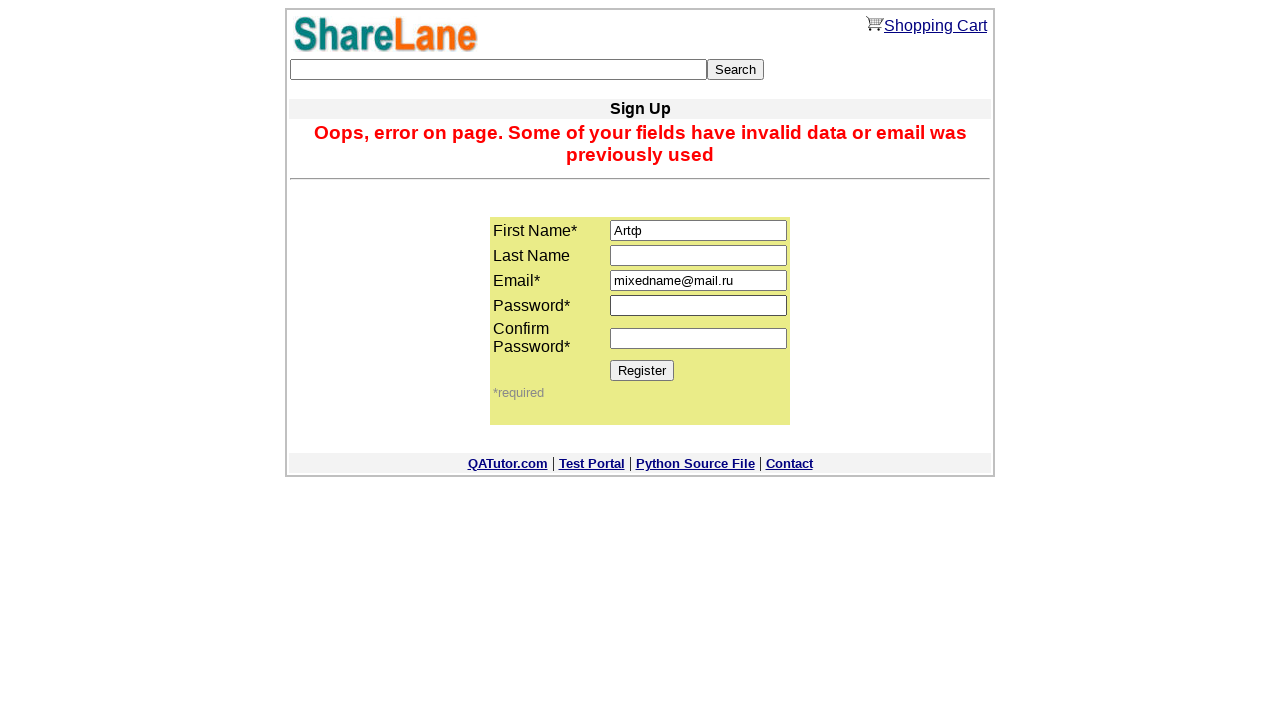